Tests double-click functionality on a button and verifies the success message appears

Starting URL: https://demoqa.com/buttons

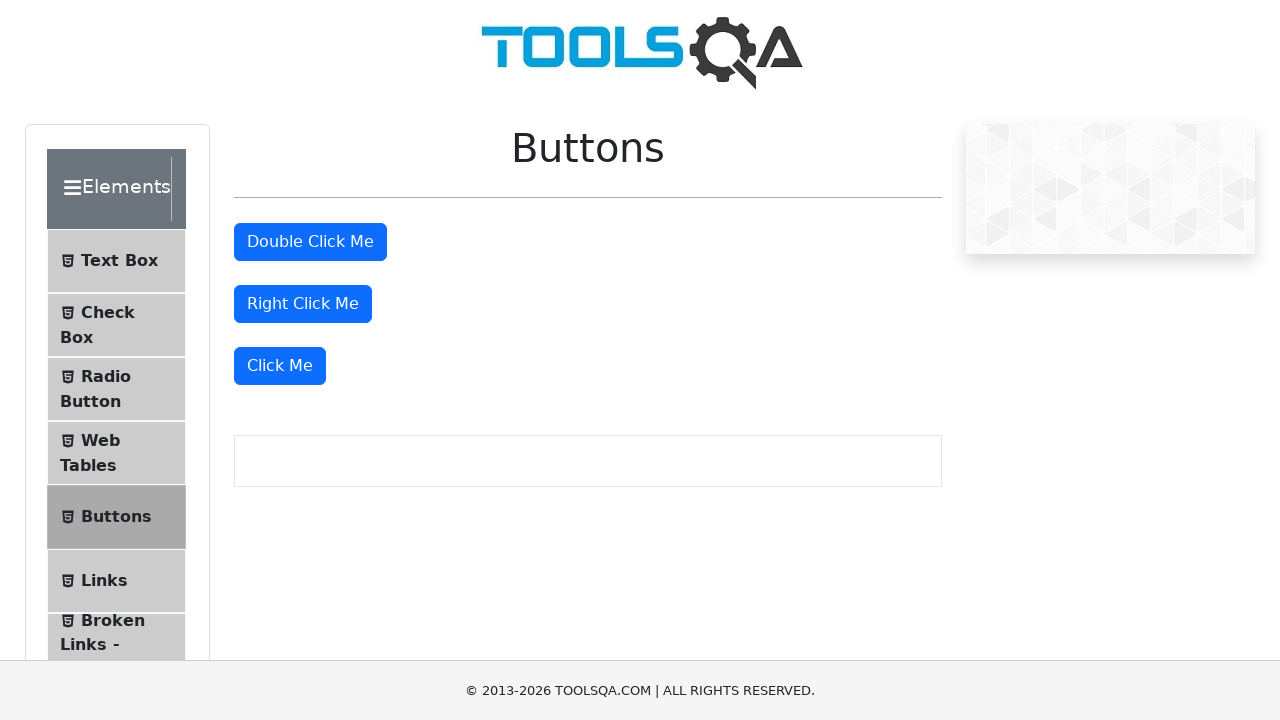

Scrolled double-click button into view
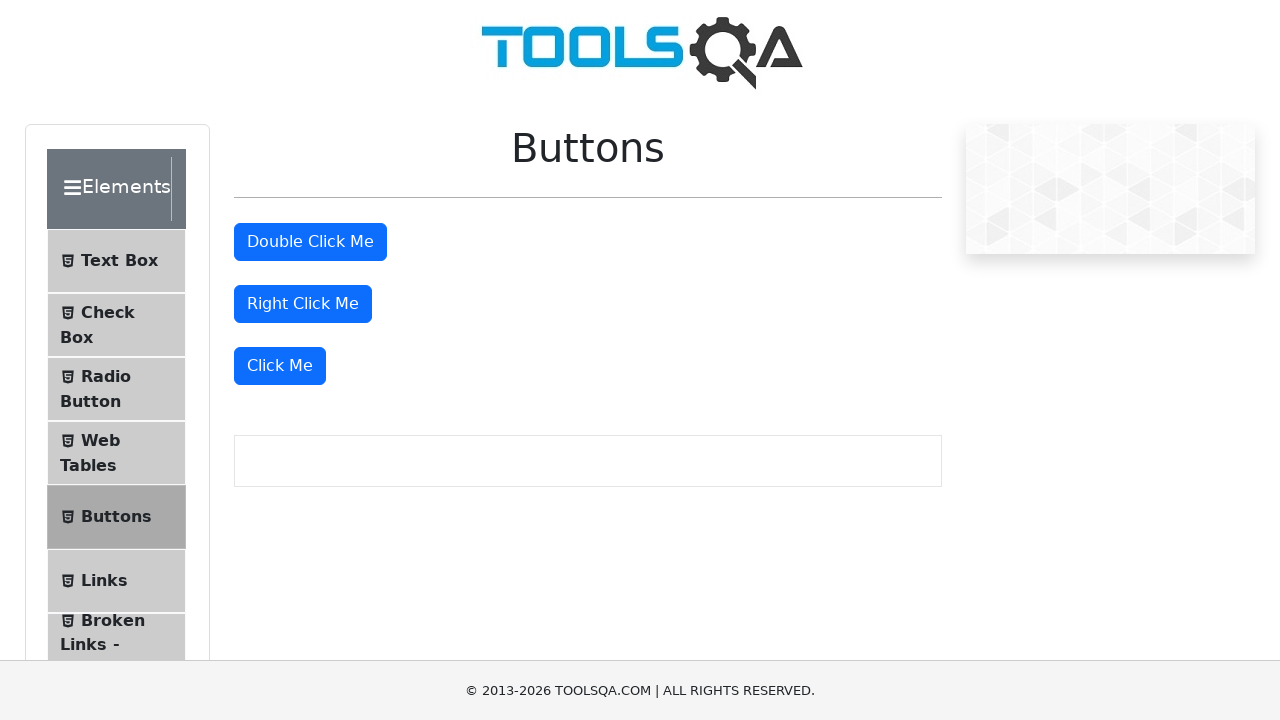

Double-clicked the button at (310, 242) on #doubleClickBtn
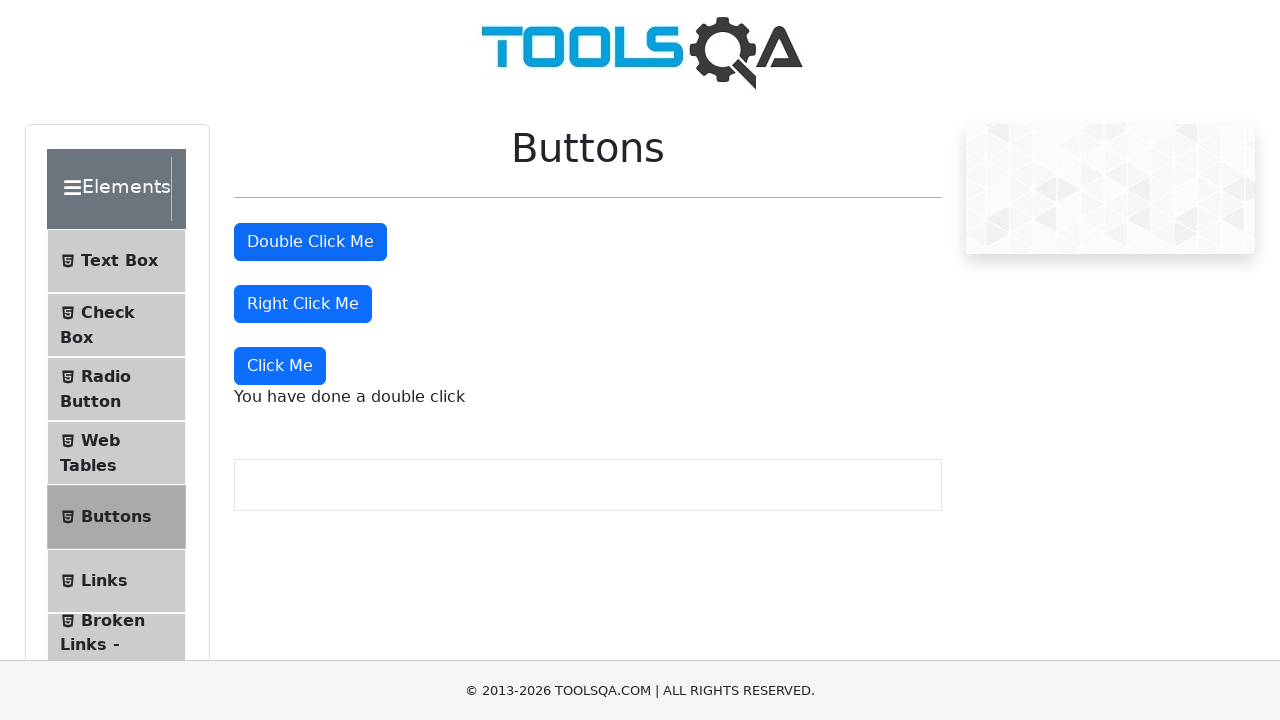

Success message appeared after double-click
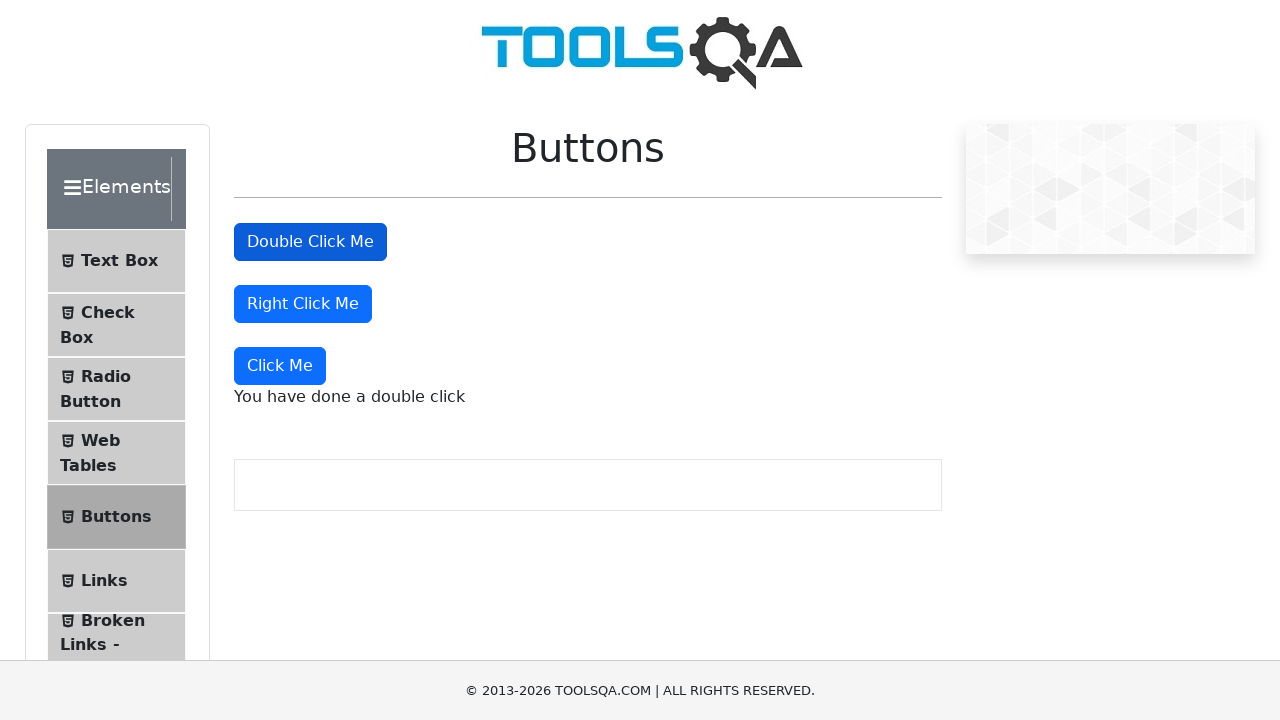

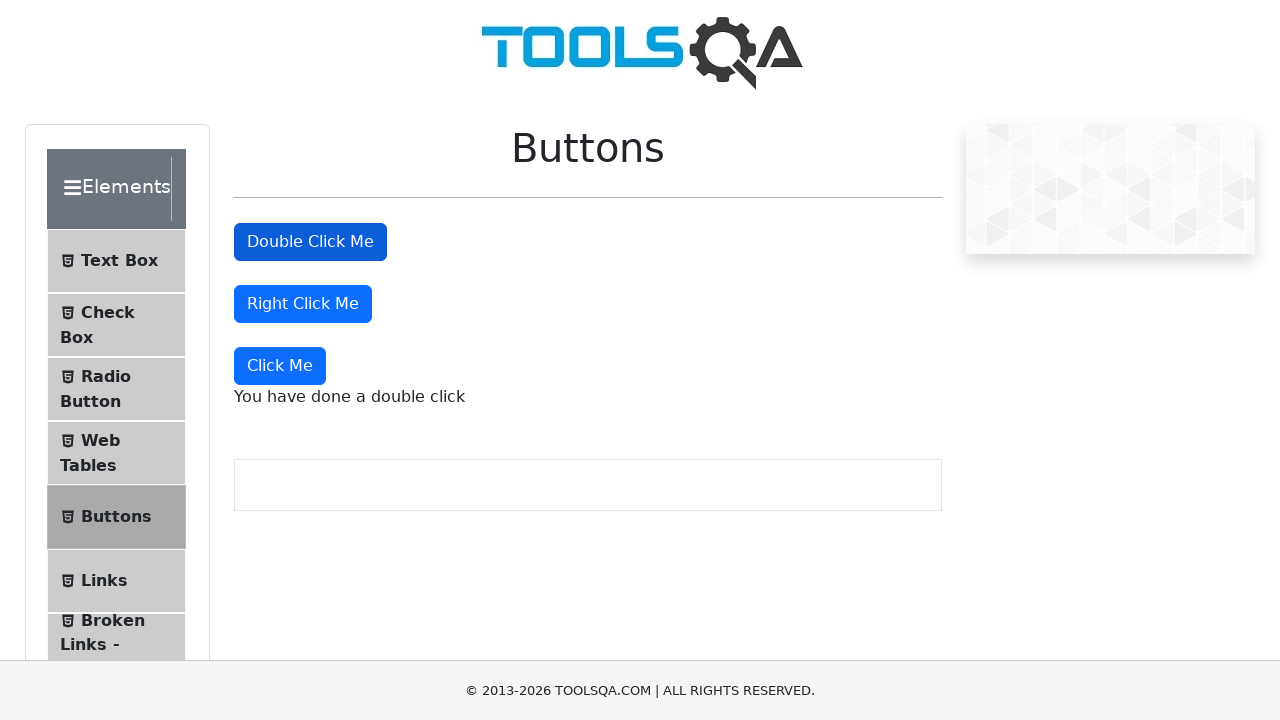